Tests radio button functionality by finding all radio buttons in a group and clicking on one to select it

Starting URL: https://echoecho.com/htmlforms10.htm

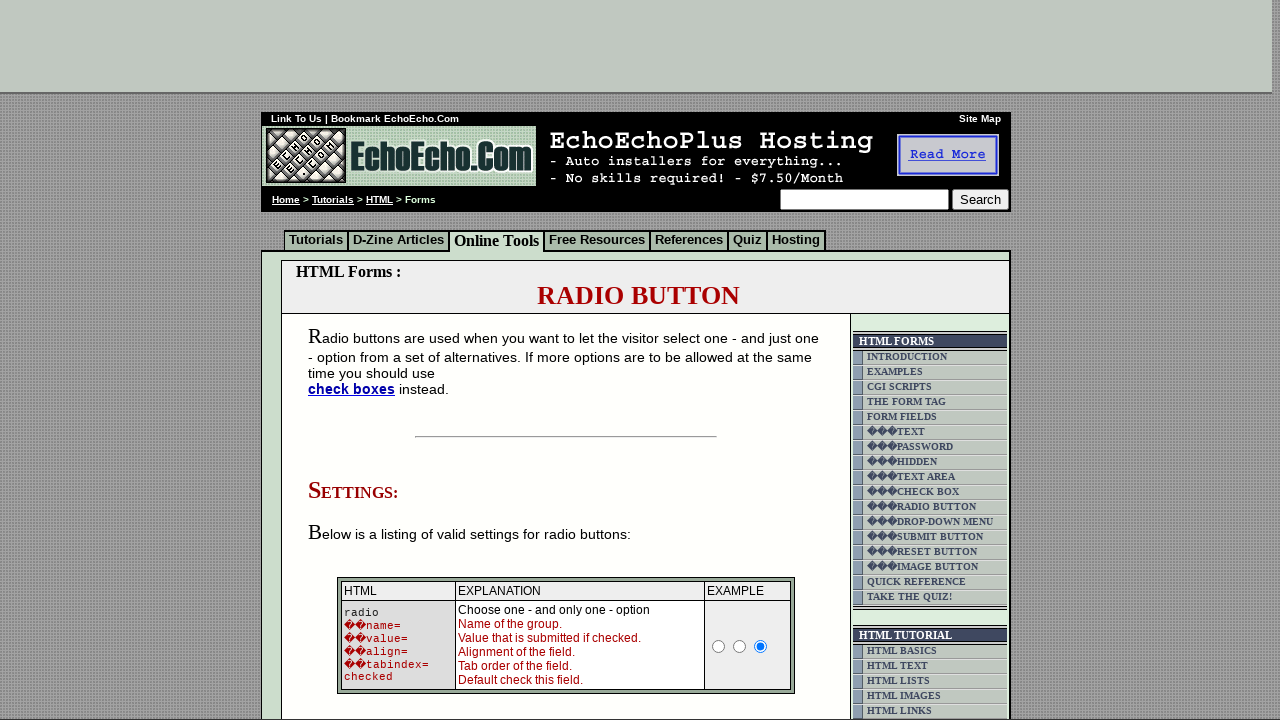

Waited for radio buttons in group1 to be present
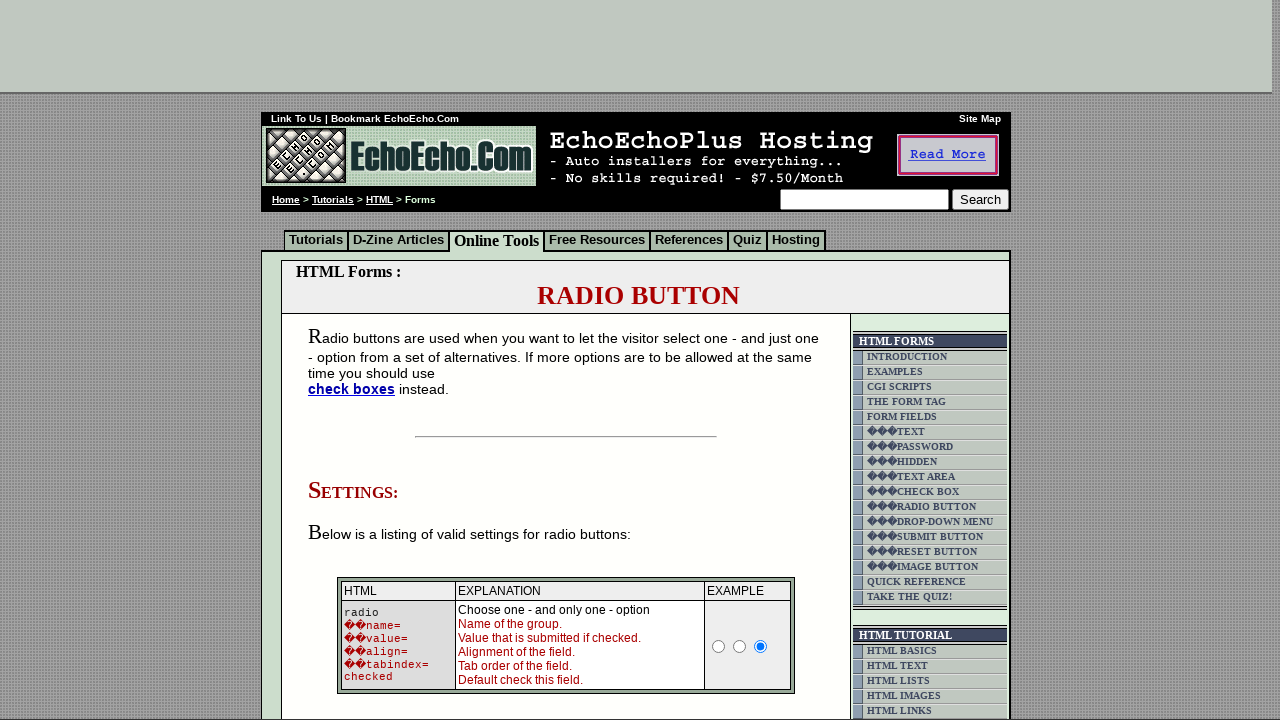

Located all radio buttons in the group1
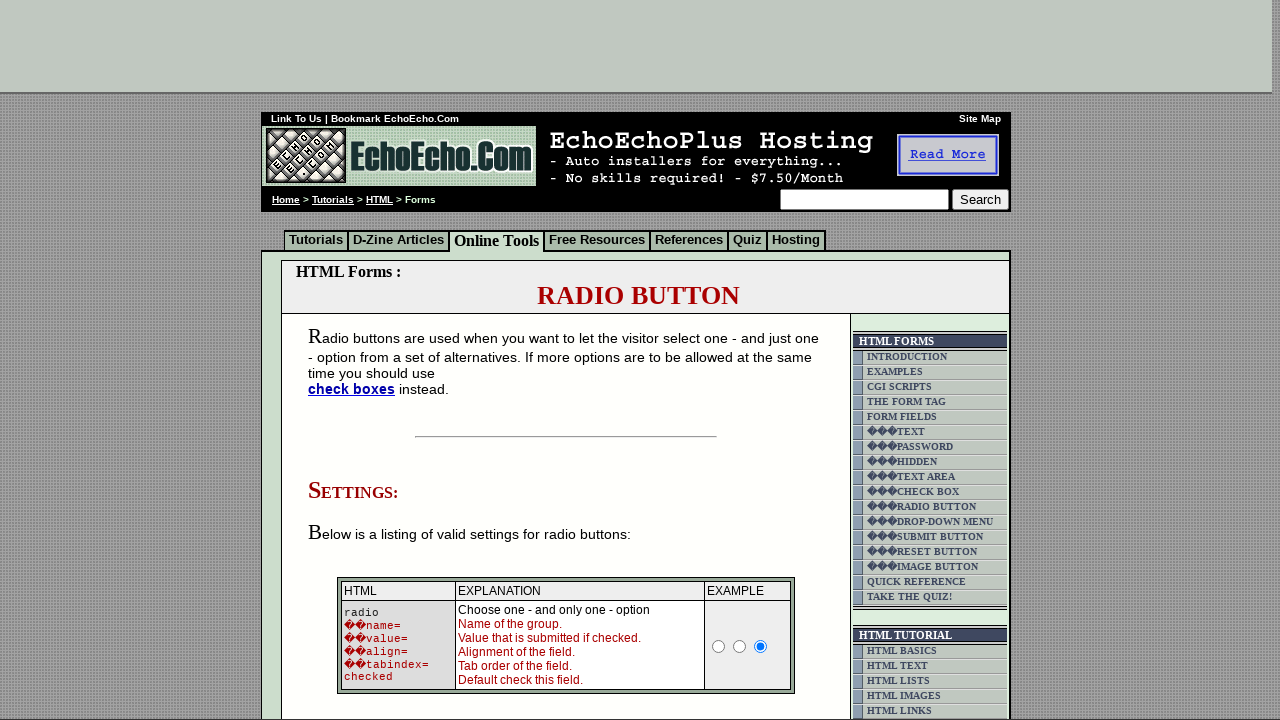

Clicked the third radio button to select it at (356, 360) on input[name='group1'] >> nth=2
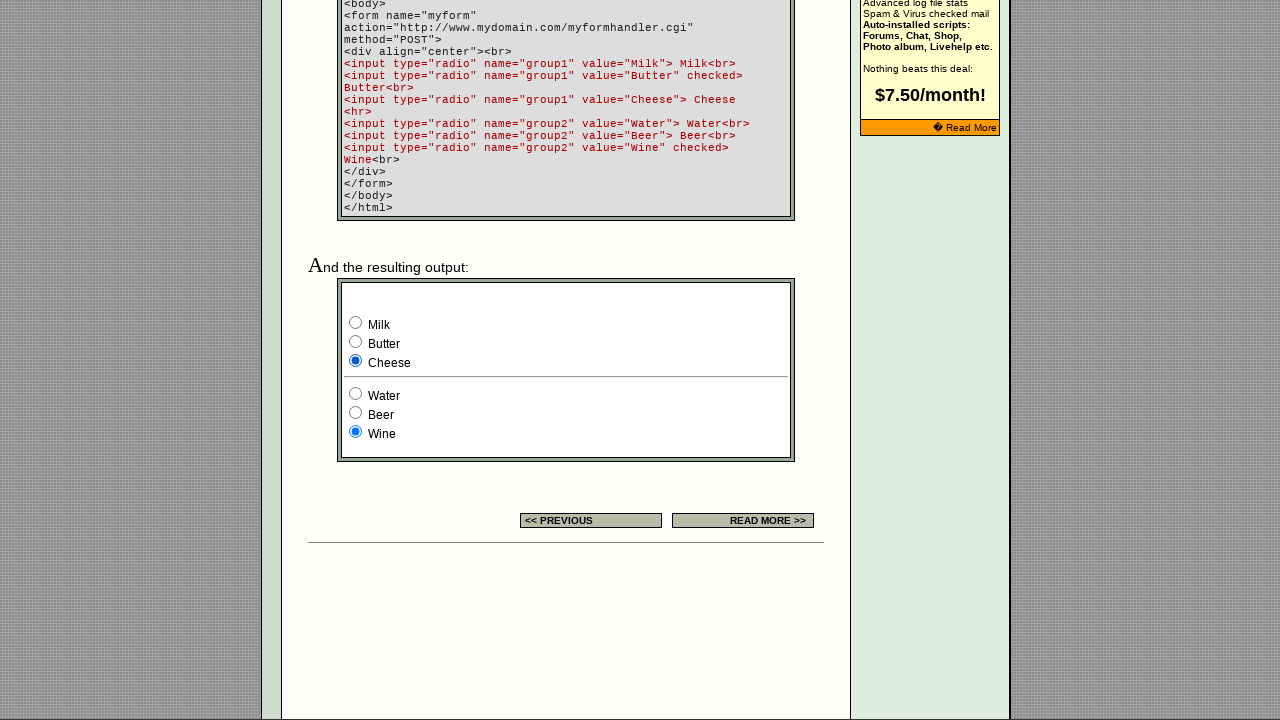

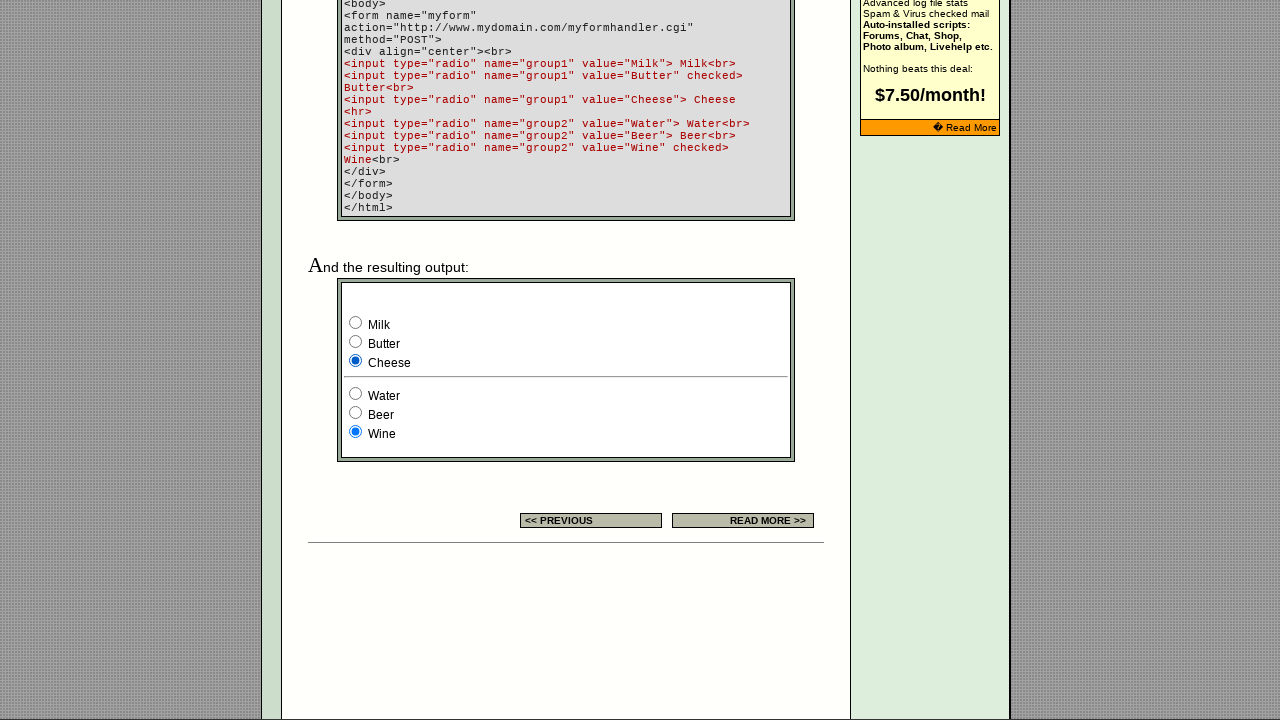